Tests keyboard actions by typing text into a firstname field while holding the SHIFT key, resulting in uppercase text being entered

Starting URL: https://awesomeqa.com/practice.html

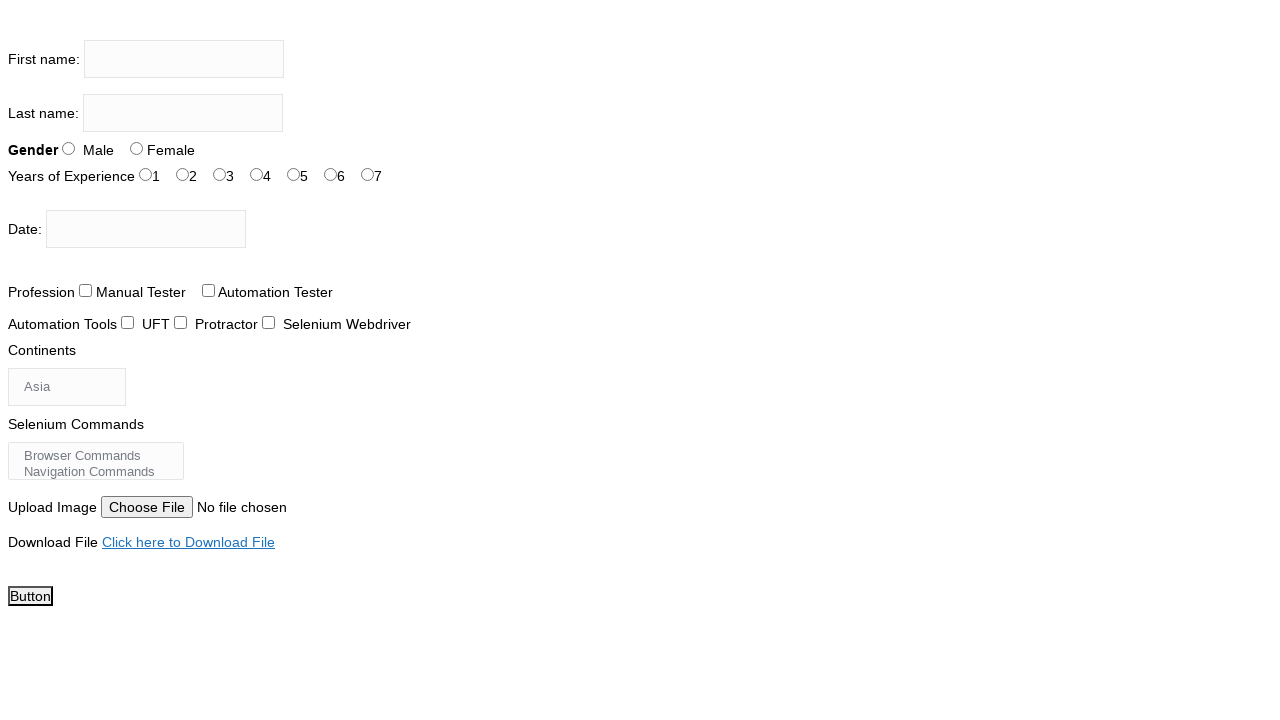

Navigated to practice page
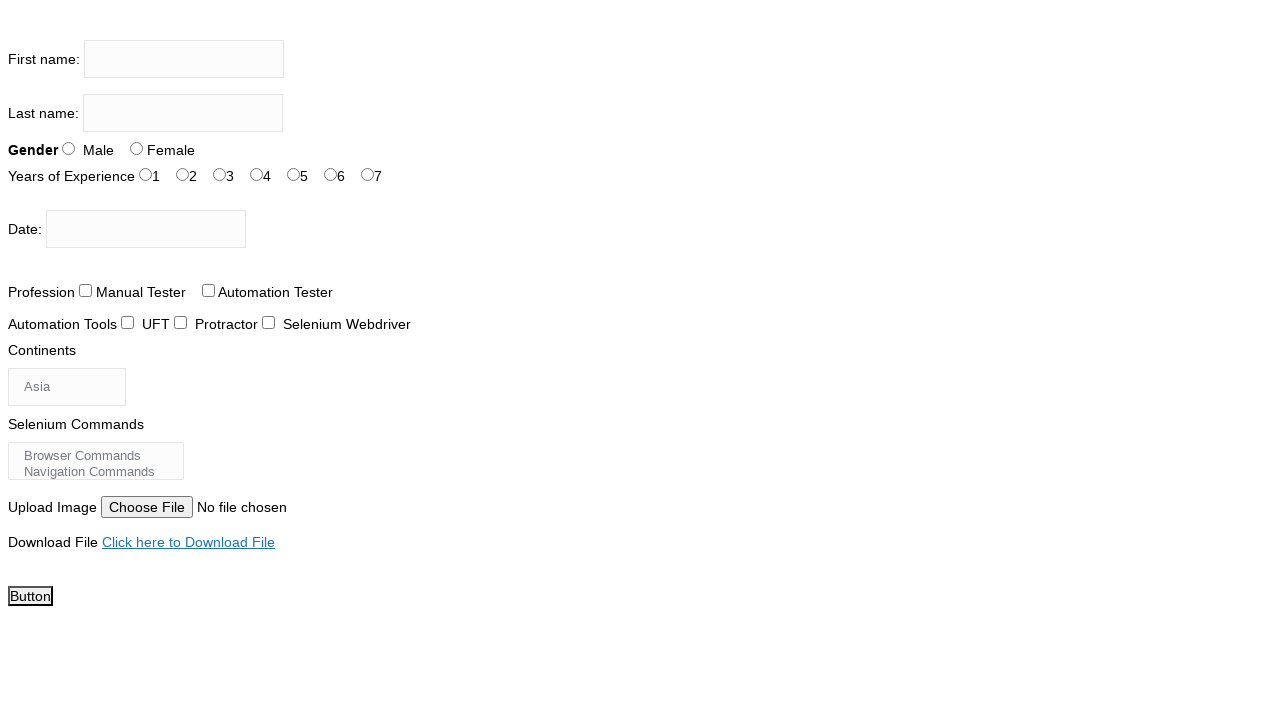

Filled firstname field with uppercase text 'VIGNESH' while holding SHIFT key on input[name='firstname']
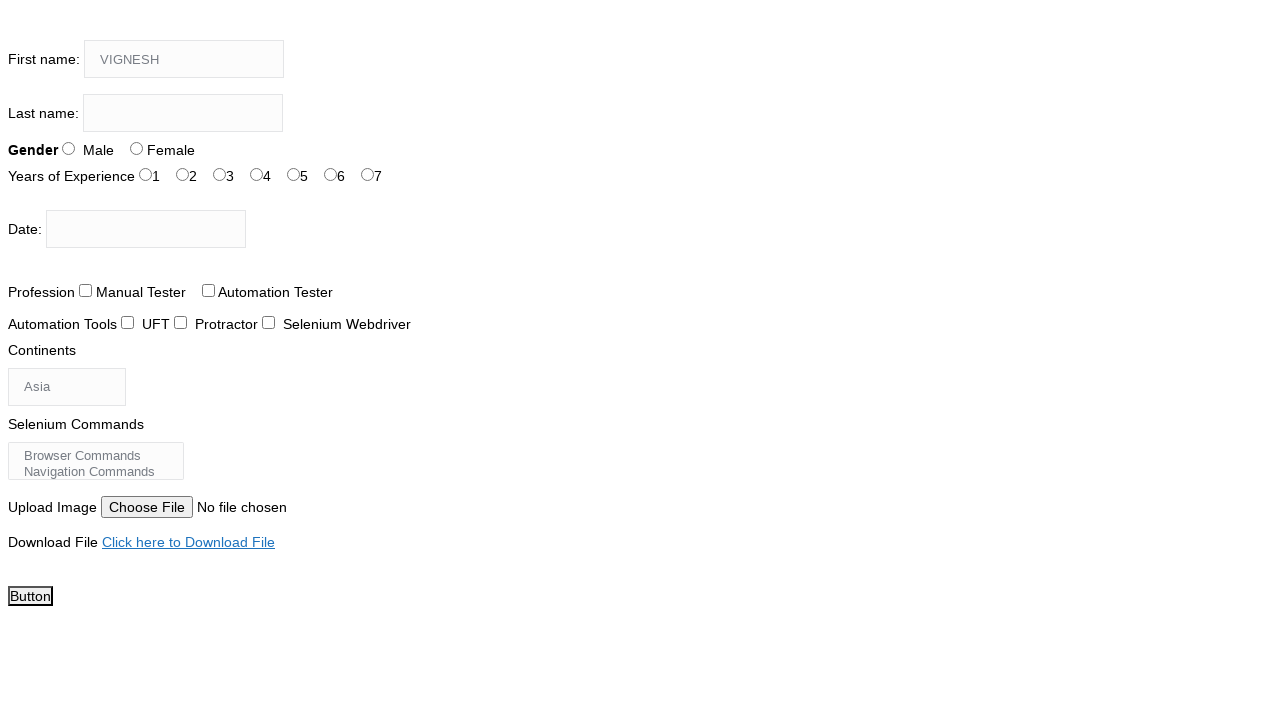

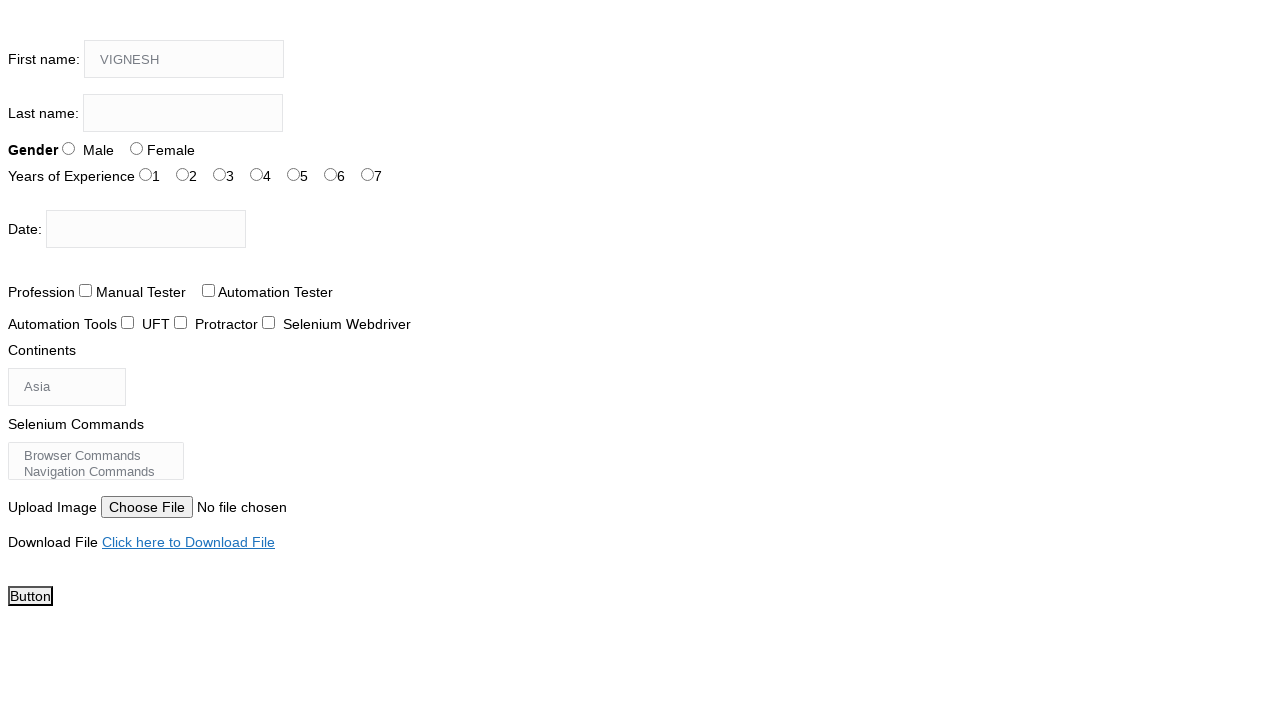